Tests JavaScript confirm dialog handling by clicking a button that triggers a confirm alert and then accepting the dialog

Starting URL: https://the-internet.herokuapp.com/javascript_alerts

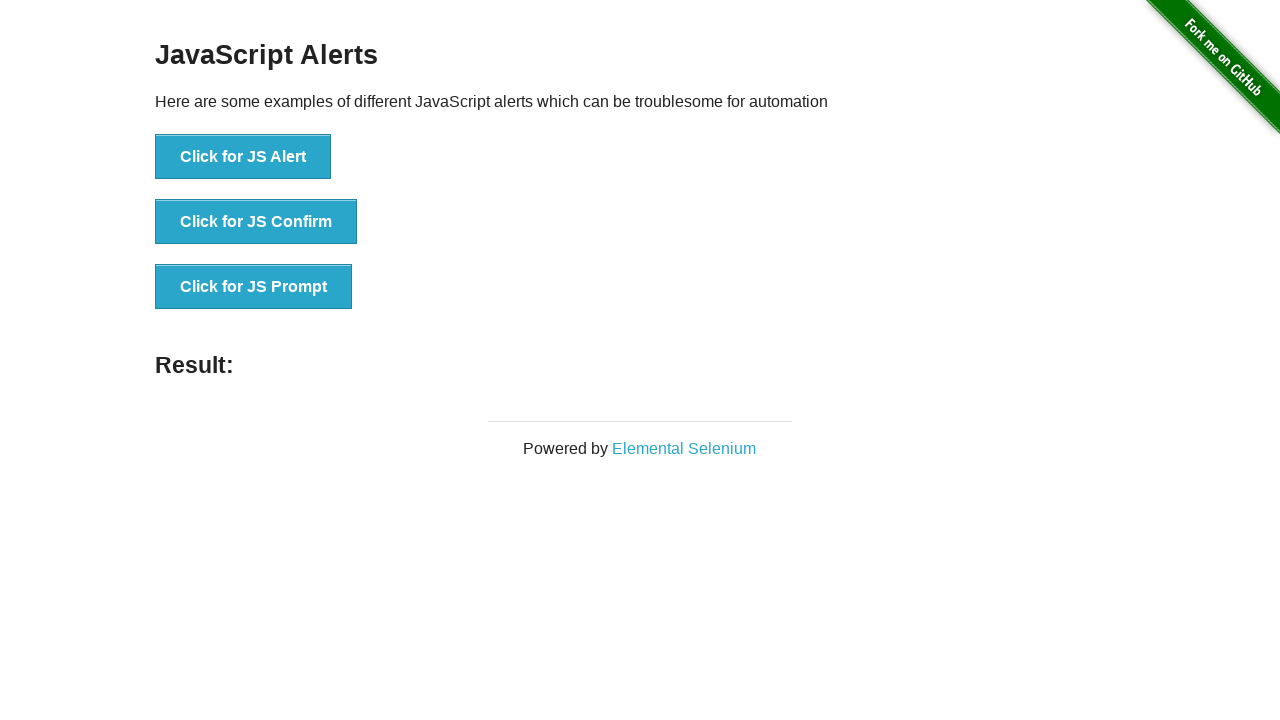

Clicked button to trigger JS Confirm dialog at (256, 222) on xpath=//button[text()='Click for JS Confirm']
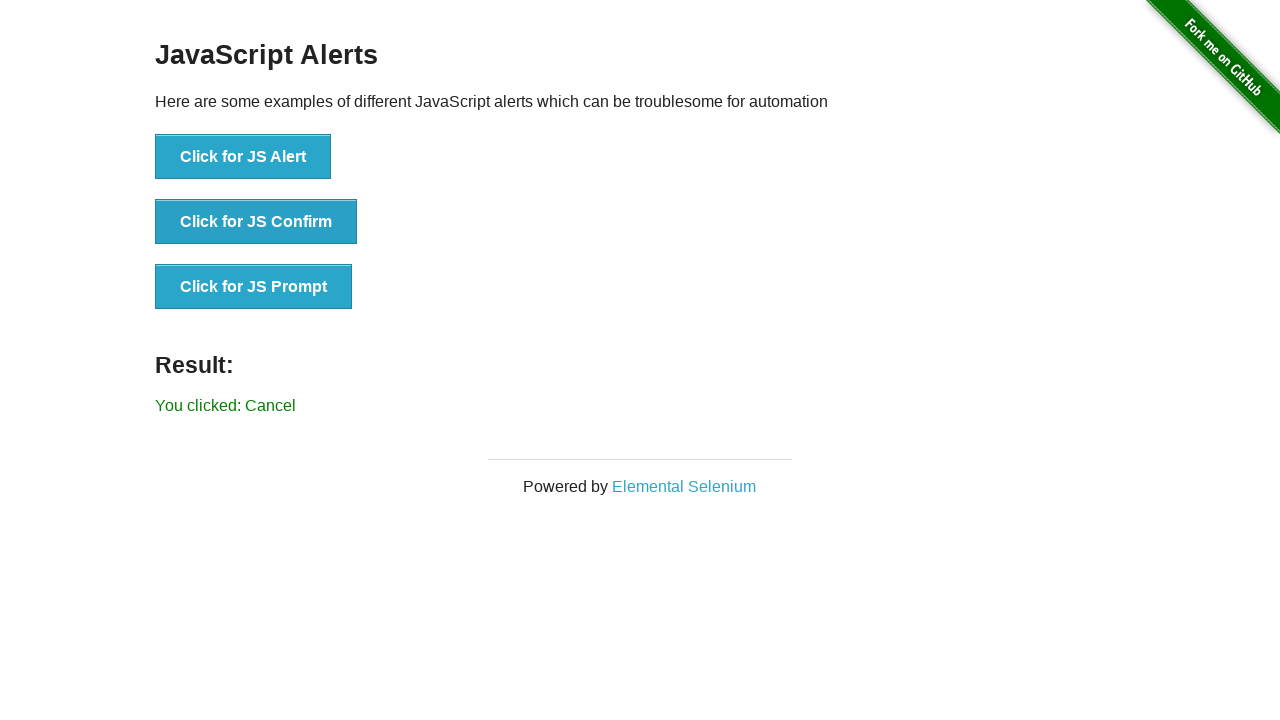

Registered dialog handler to accept confirm dialogs
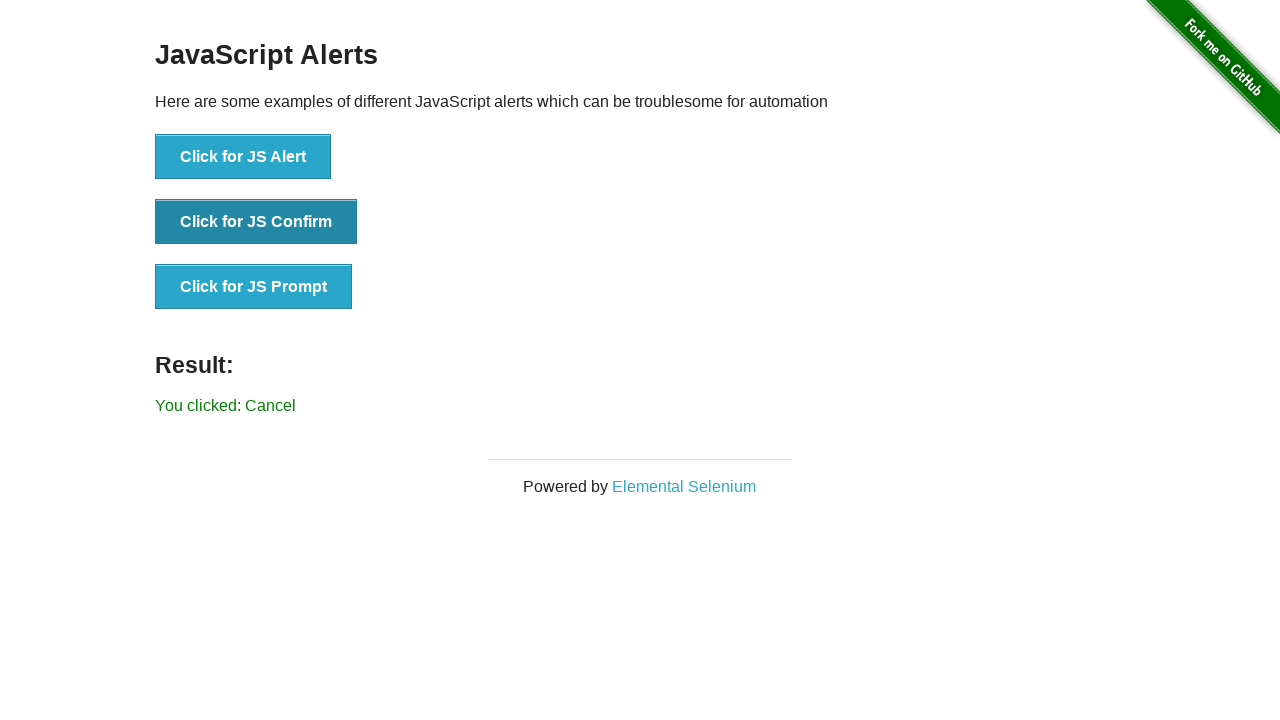

Re-registered dialog handler with custom message logging
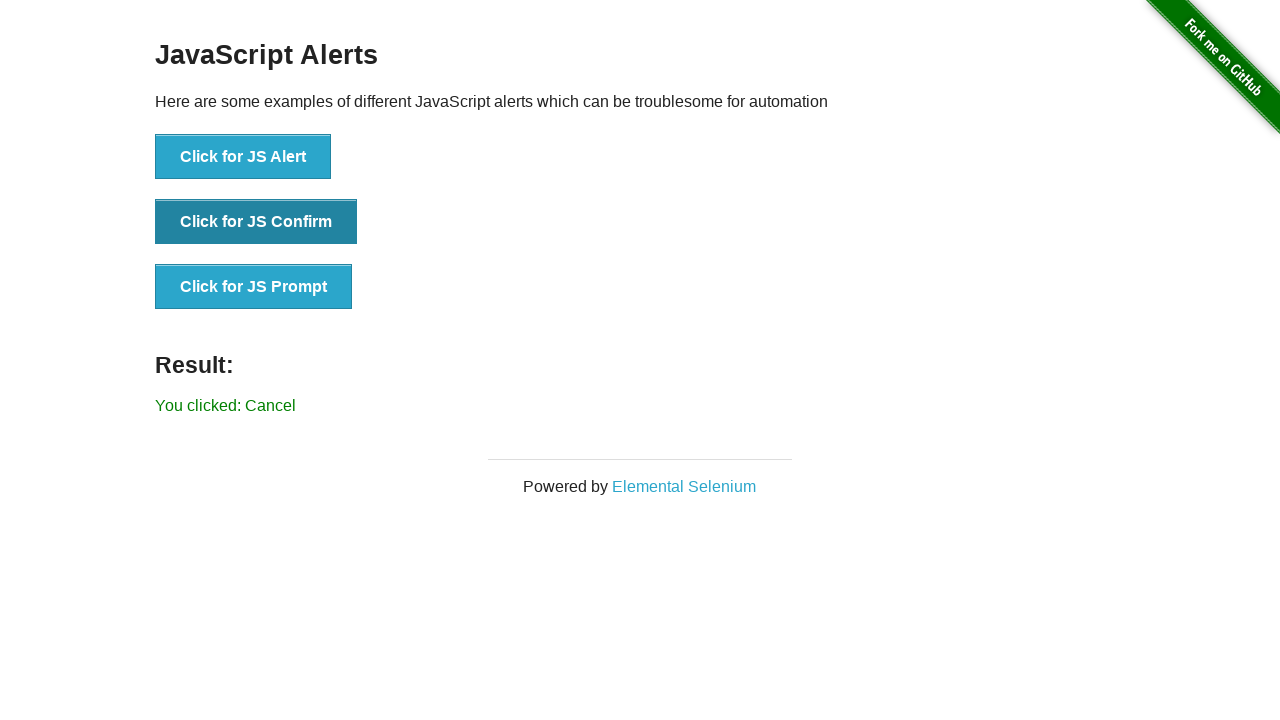

Clicked button to trigger JS Confirm dialog again at (256, 222) on xpath=//button[text()='Click for JS Confirm']
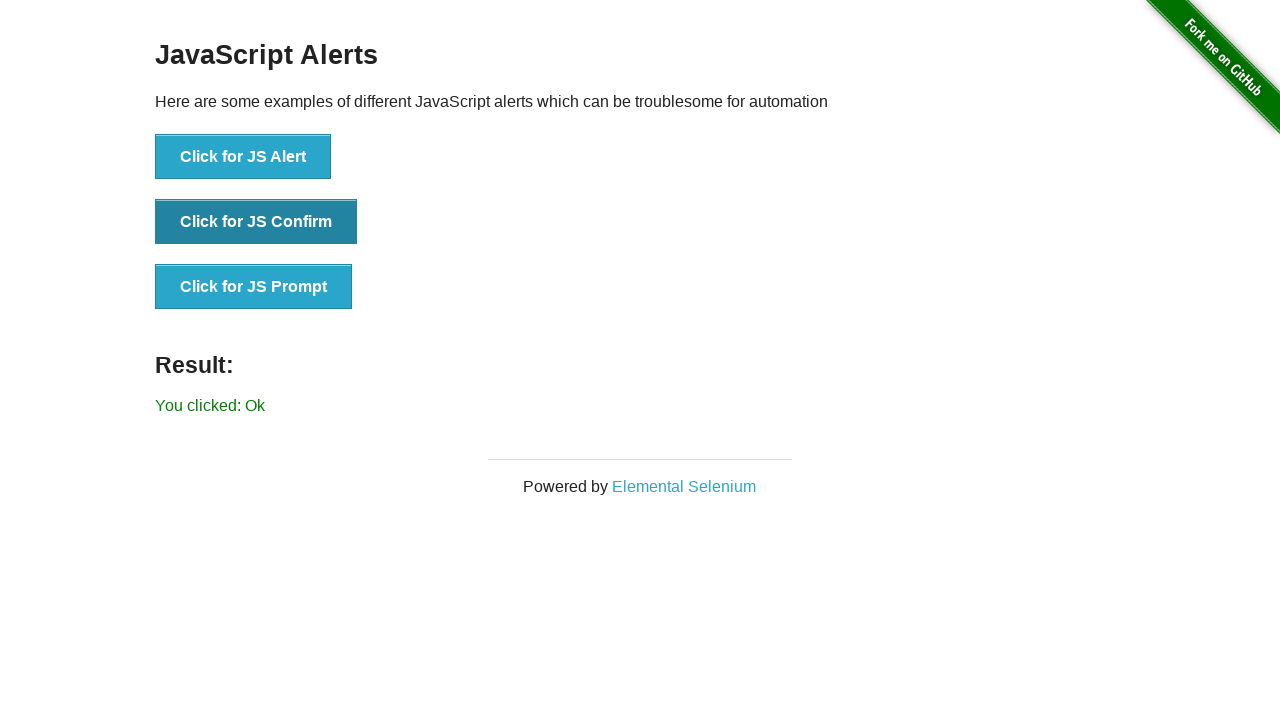

Confirmed dialog was accepted - result element appeared
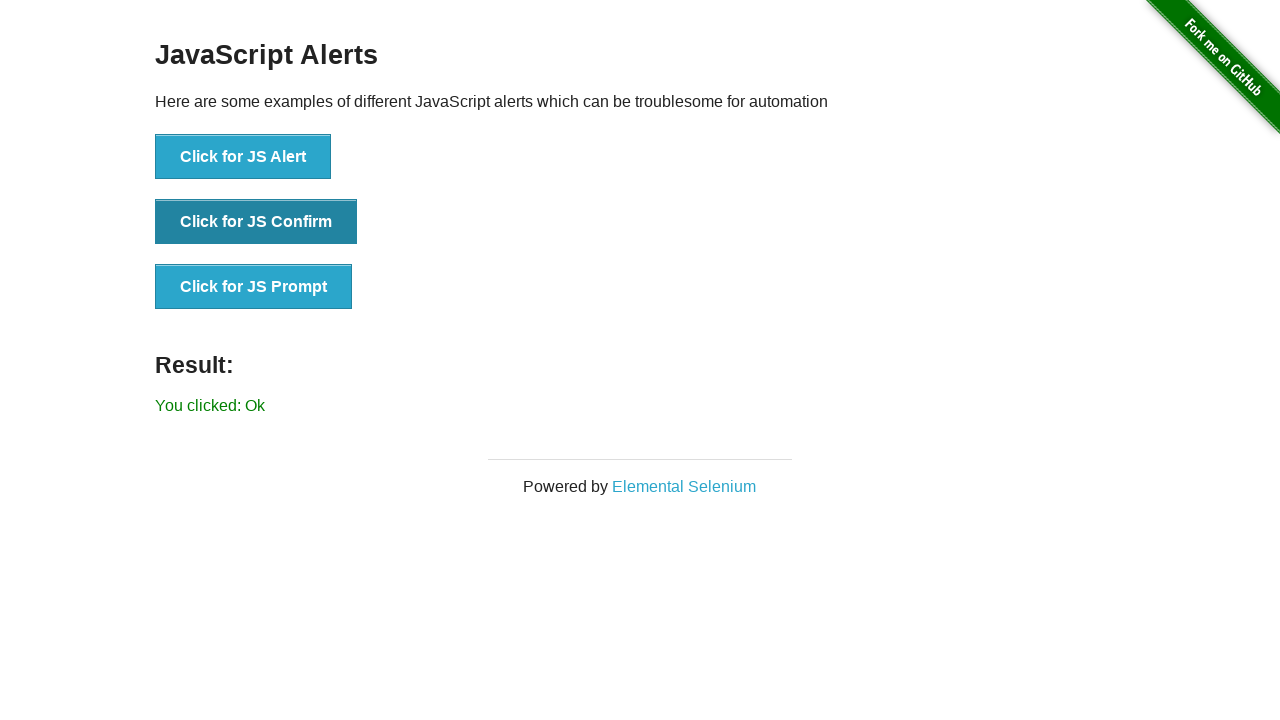

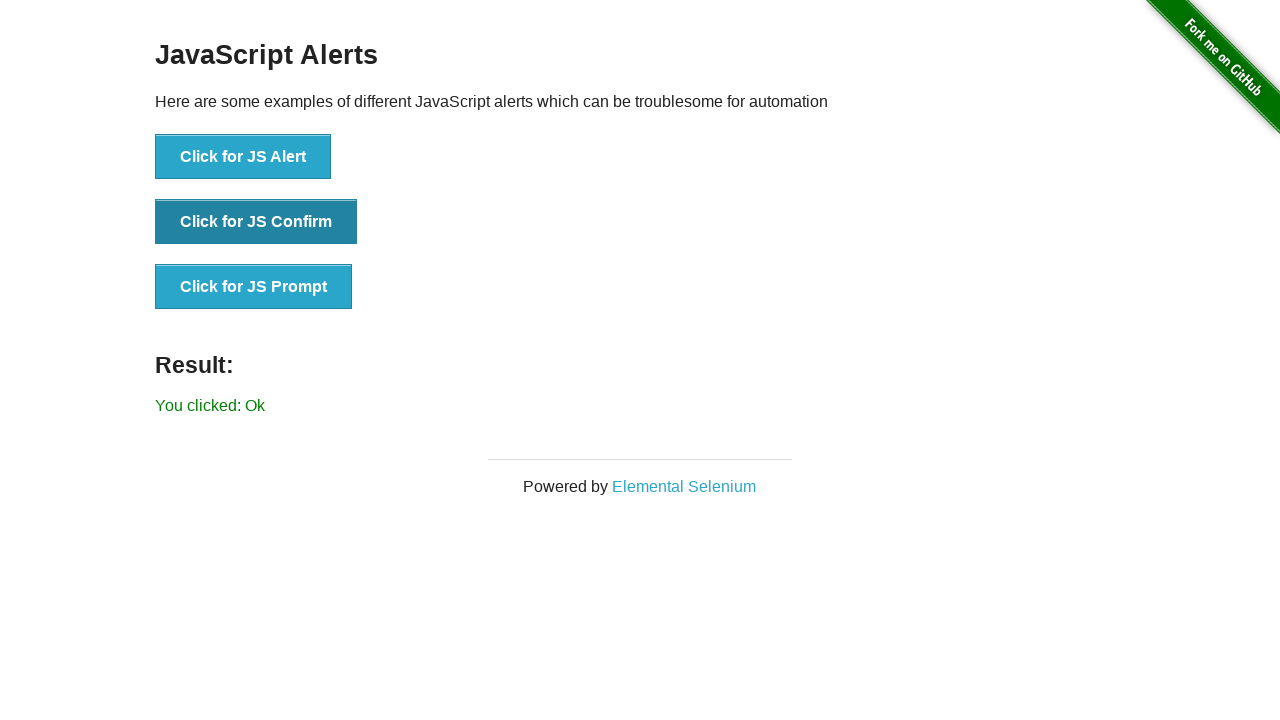